Tests radio button interactions on a form by selecting different radio button options including browser preference, city, and age group

Starting URL: https://www.leafground.com/radio.xhtml

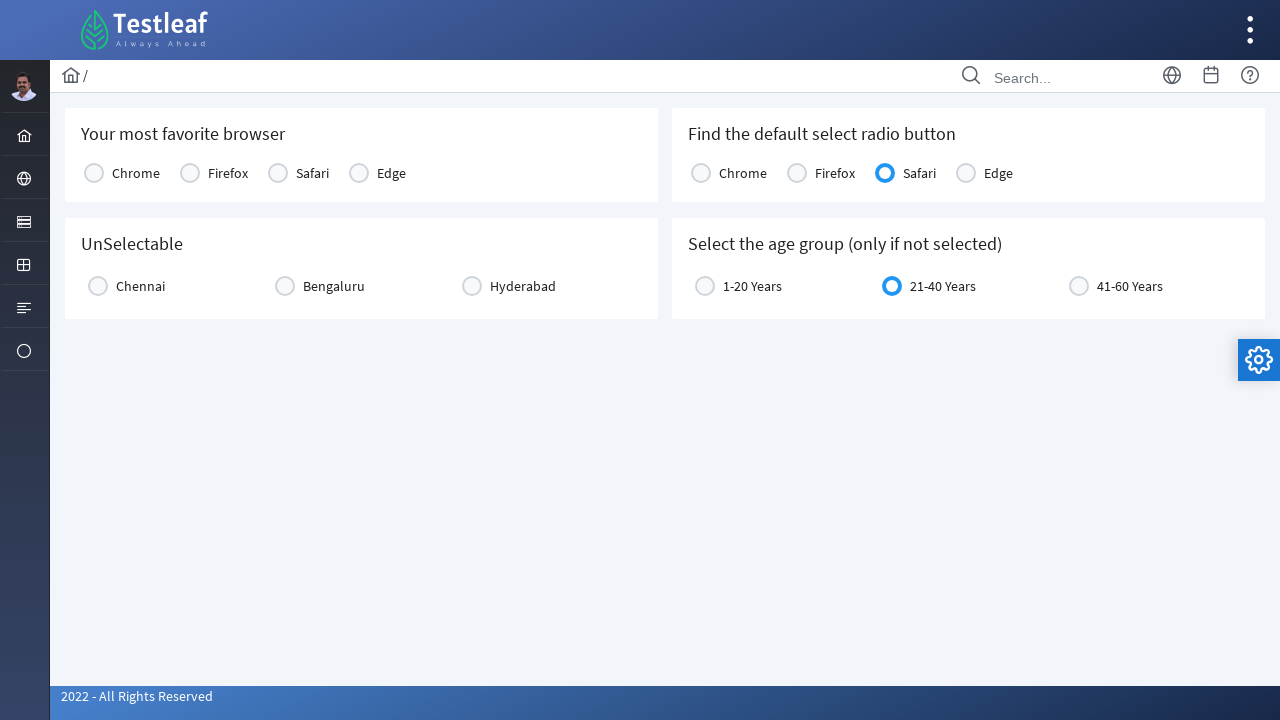

Clicked the first radio button option at (94, 173) on (//div[@class='card']//span[@class='ui-radiobutton-icon ui-icon ui-icon-blank ui
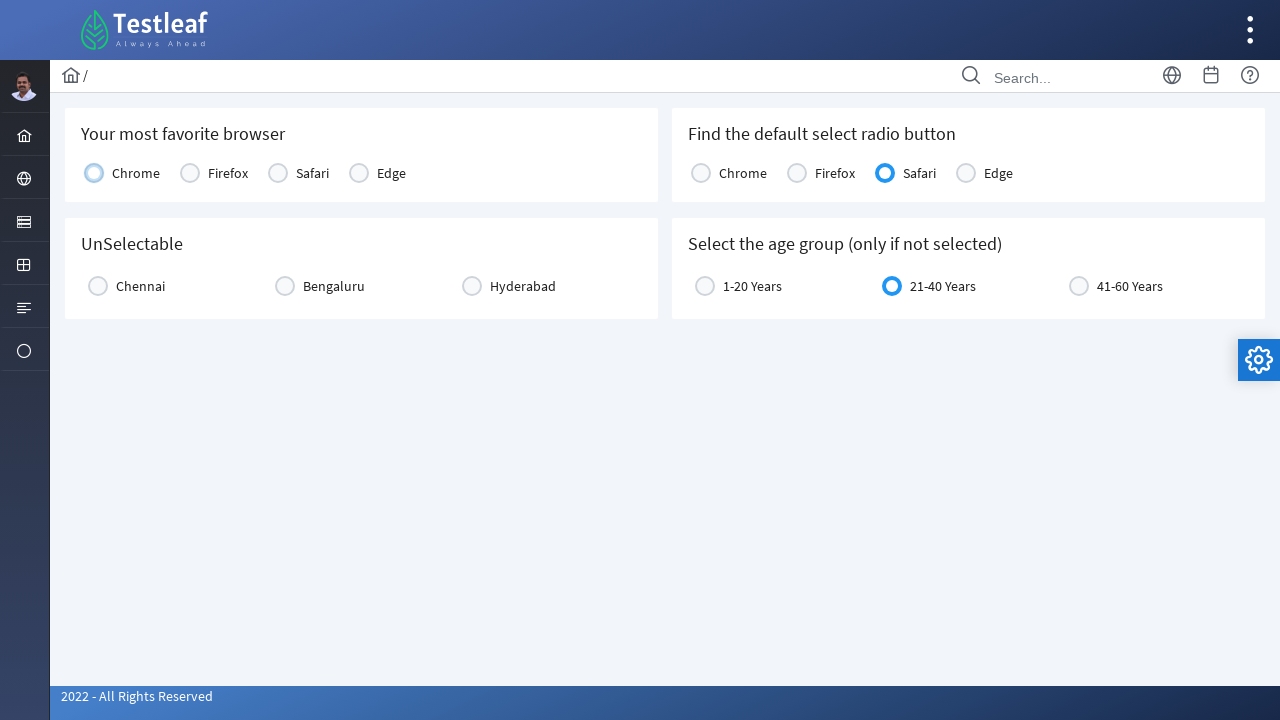

Selected Chennai city radio button at (140, 286) on xpath=//label[text()='Chennai']
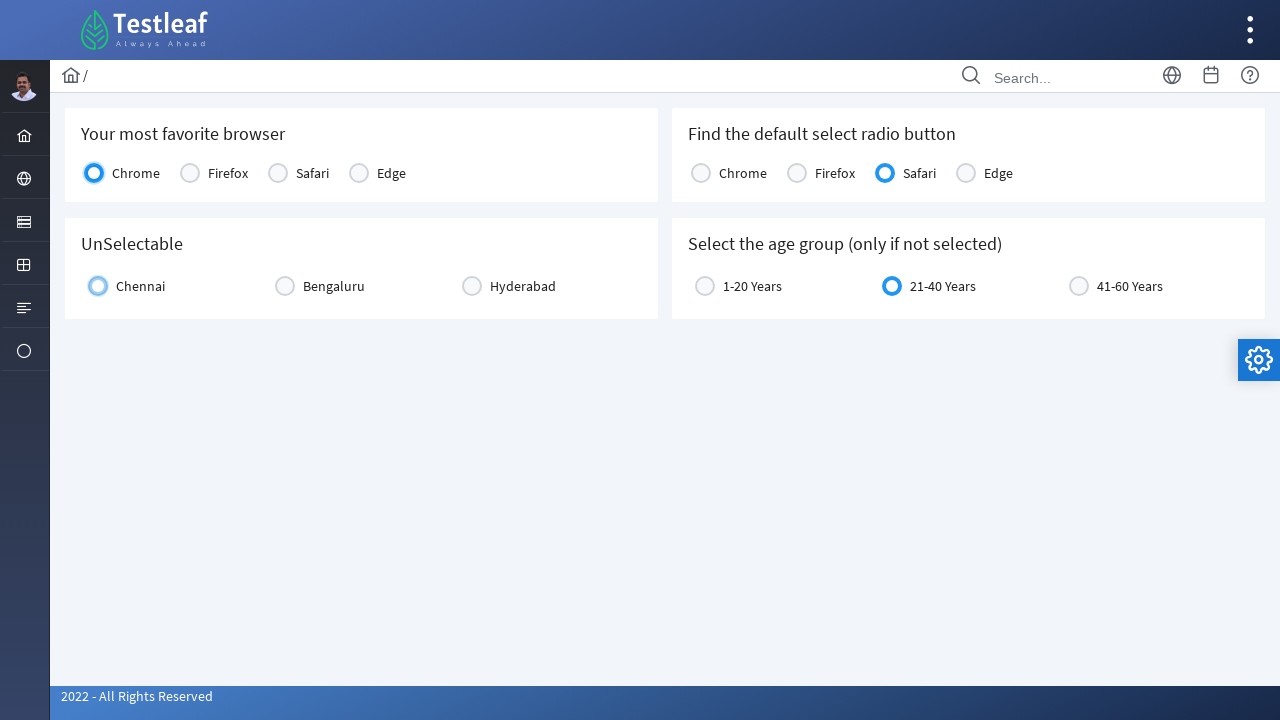

Verified Safari browser radio button is visible (default selection)
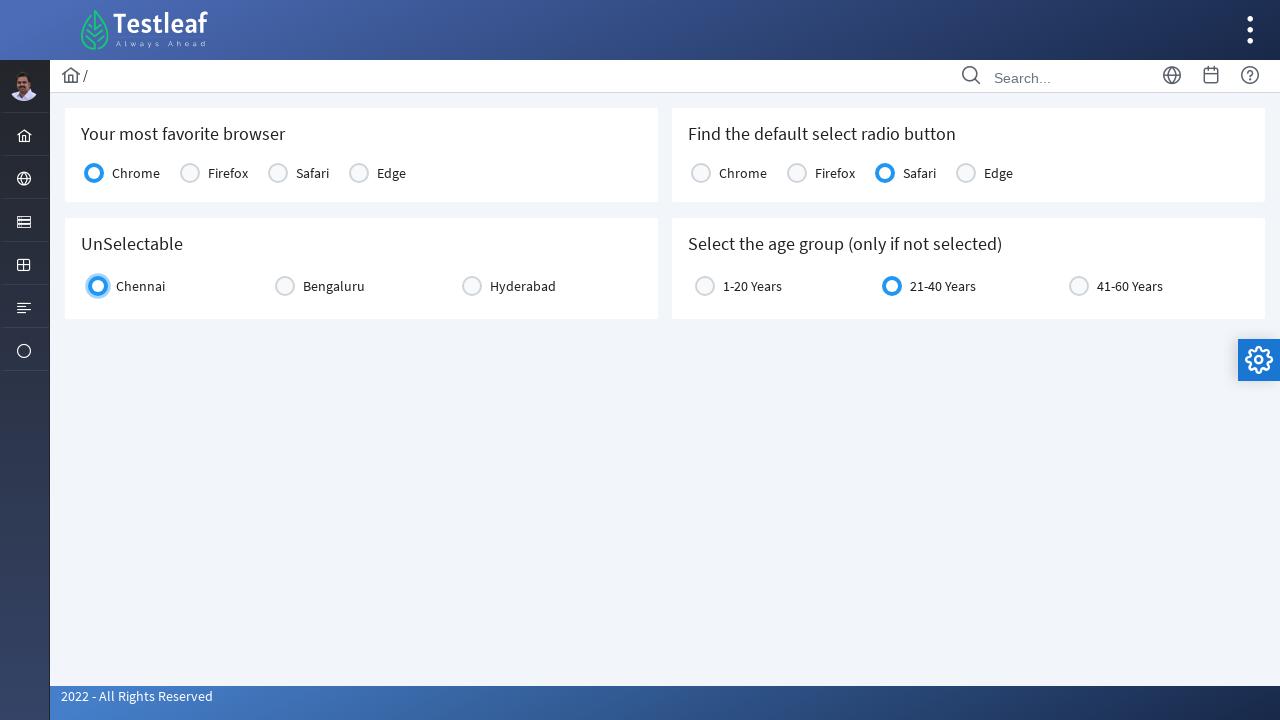

Verified age group radio button is visible (default selection)
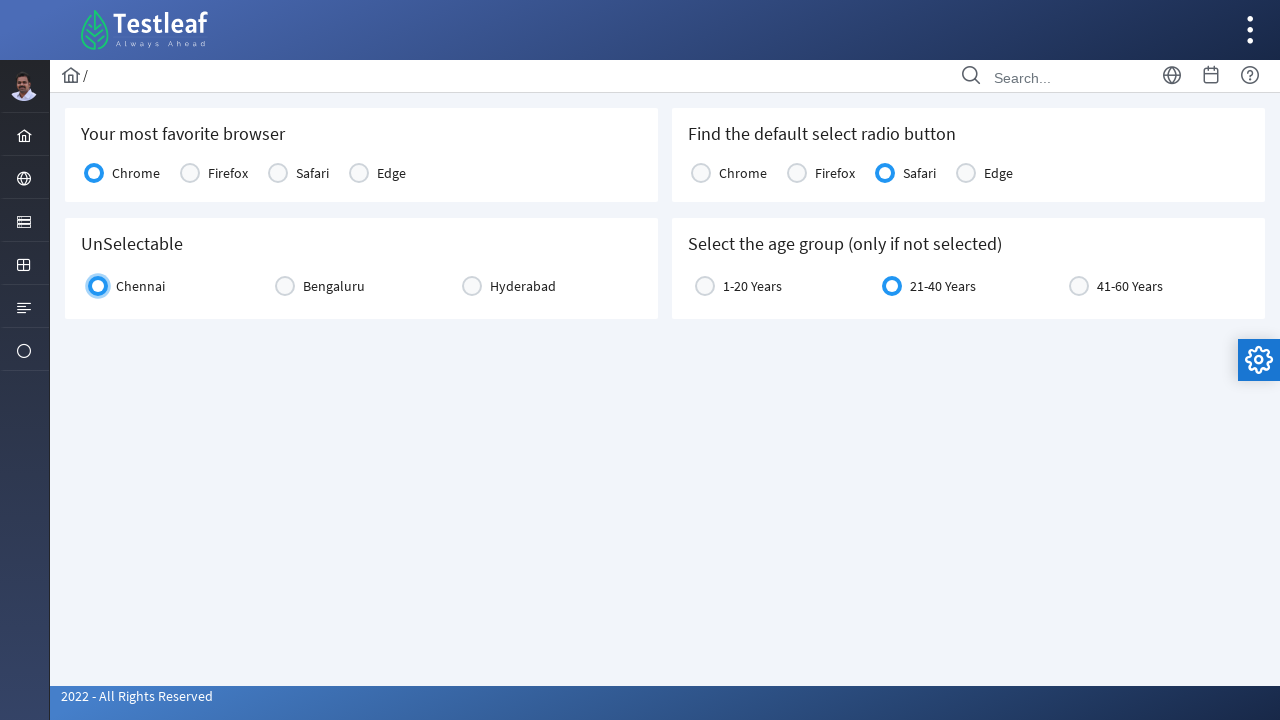

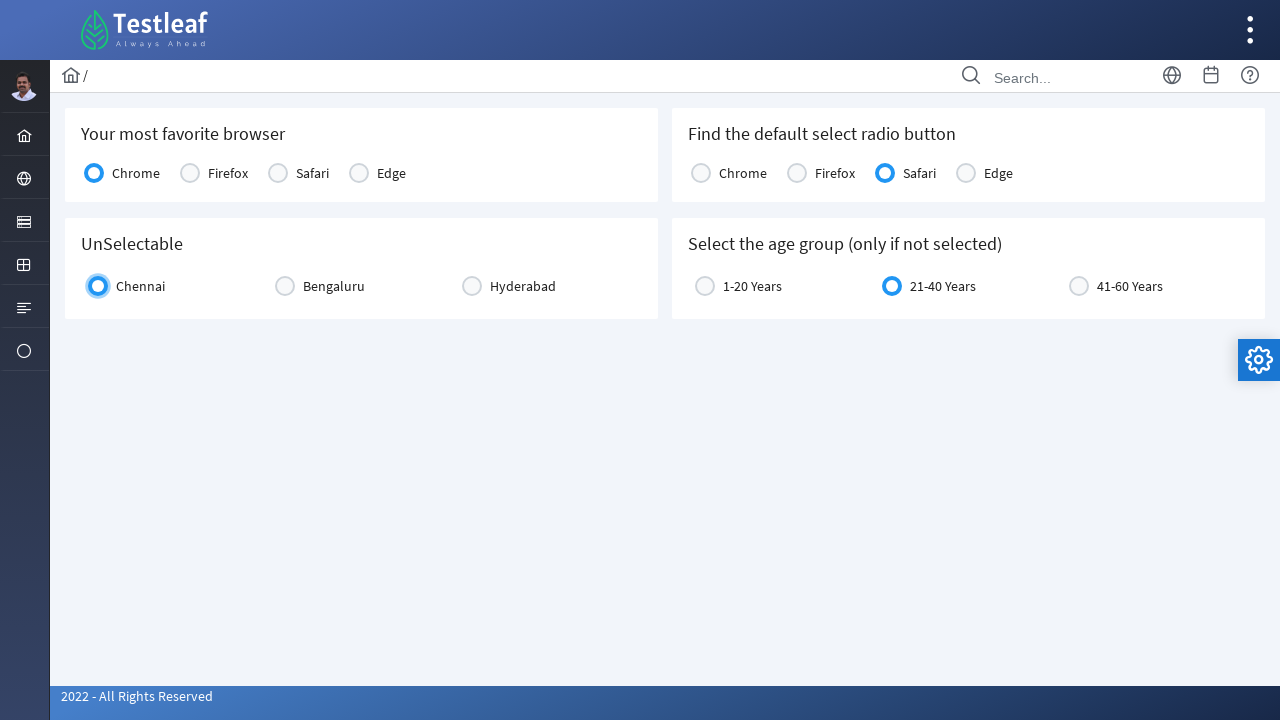